Tests navigation by clicking a link with mathematically calculated text, then fills out a multi-field form with personal information (first name, last name, city, country) and submits it.

Starting URL: http://suninjuly.github.io/find_link_text

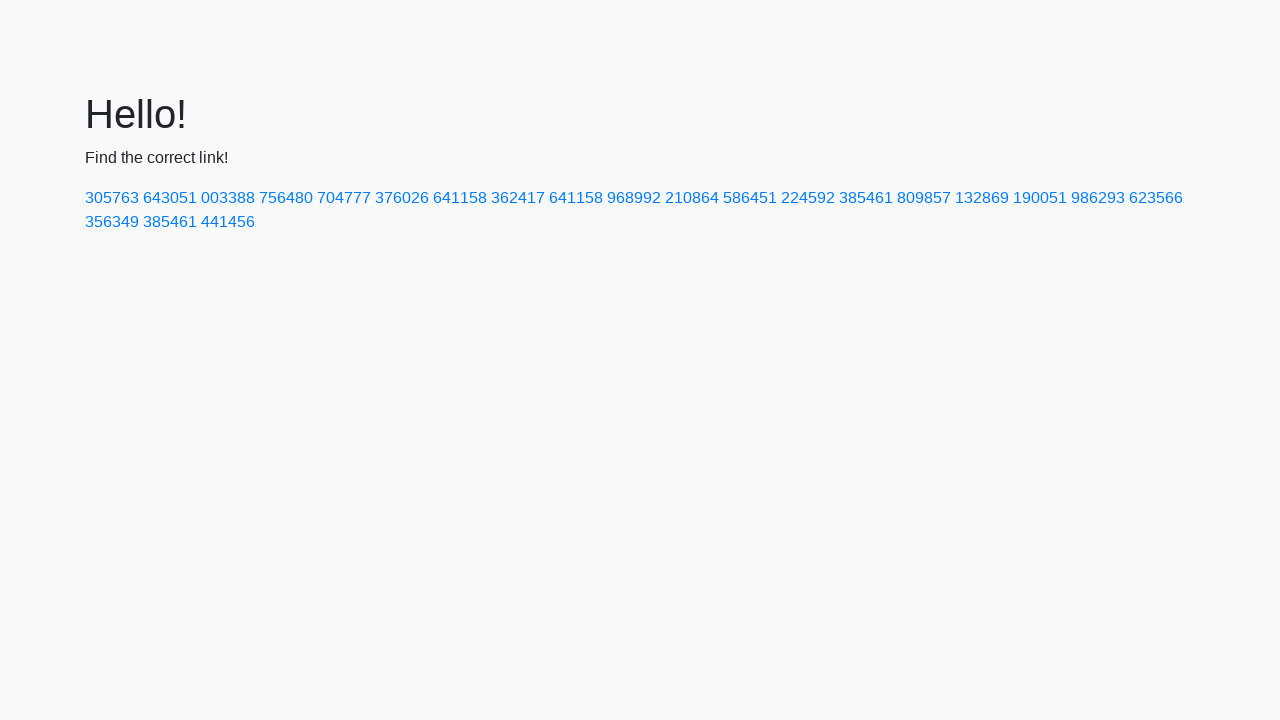

Clicked link with mathematically calculated text: 224592 at (808, 198) on text=224592
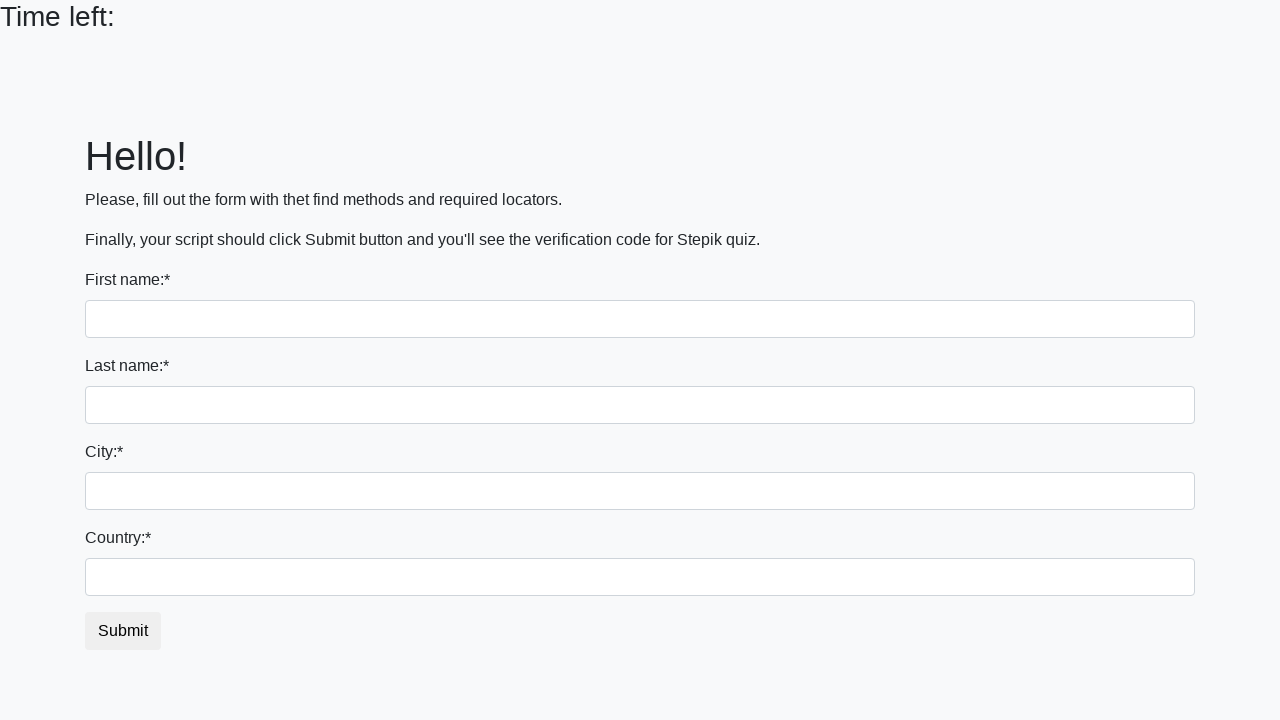

Filled first name field with 'Ivan' on input
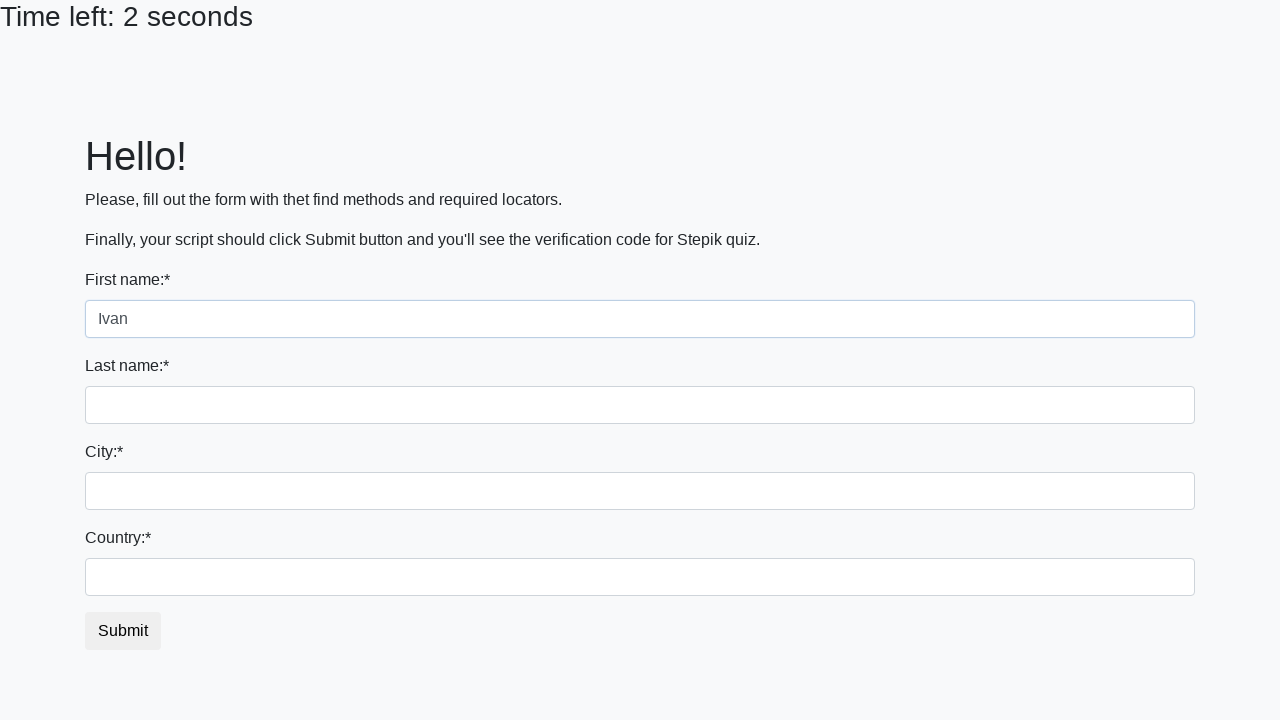

Filled last name field with 'Petrov' on input[name='last_name']
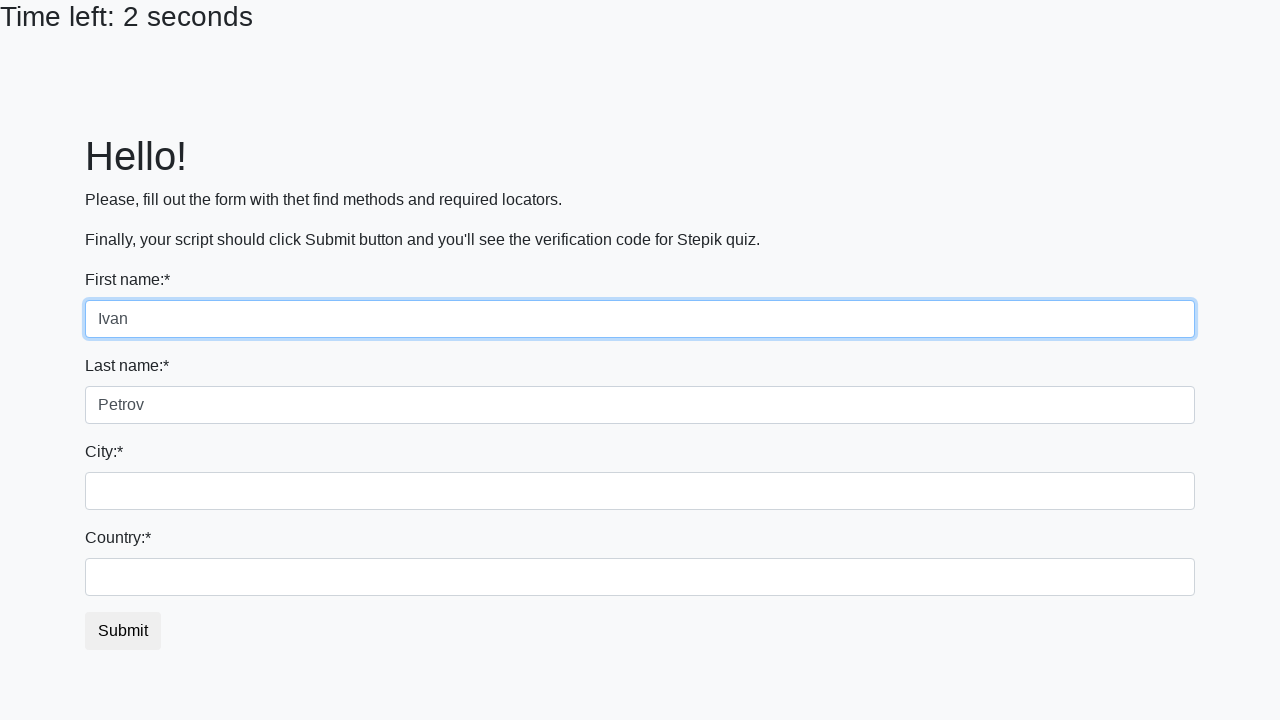

Filled city field with 'Smolensk' on .city
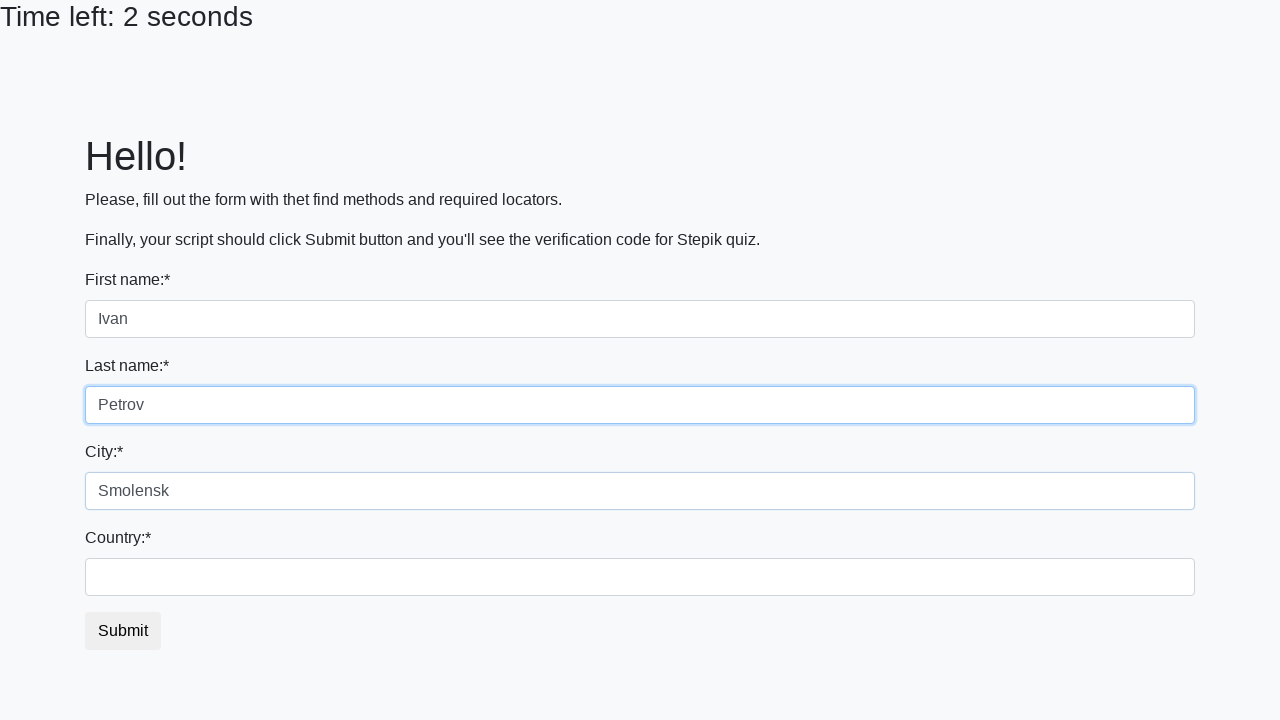

Filled country field with 'Russia' on #country
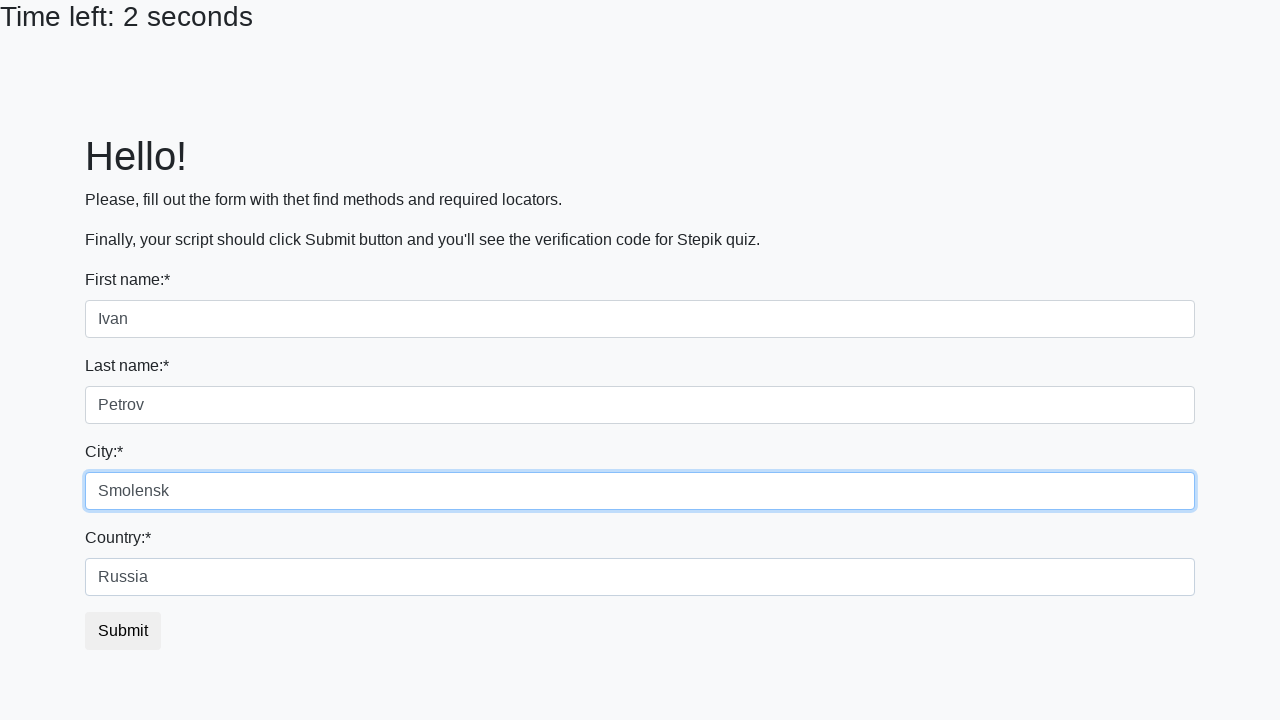

Clicked submit button to complete form submission at (123, 631) on button.btn
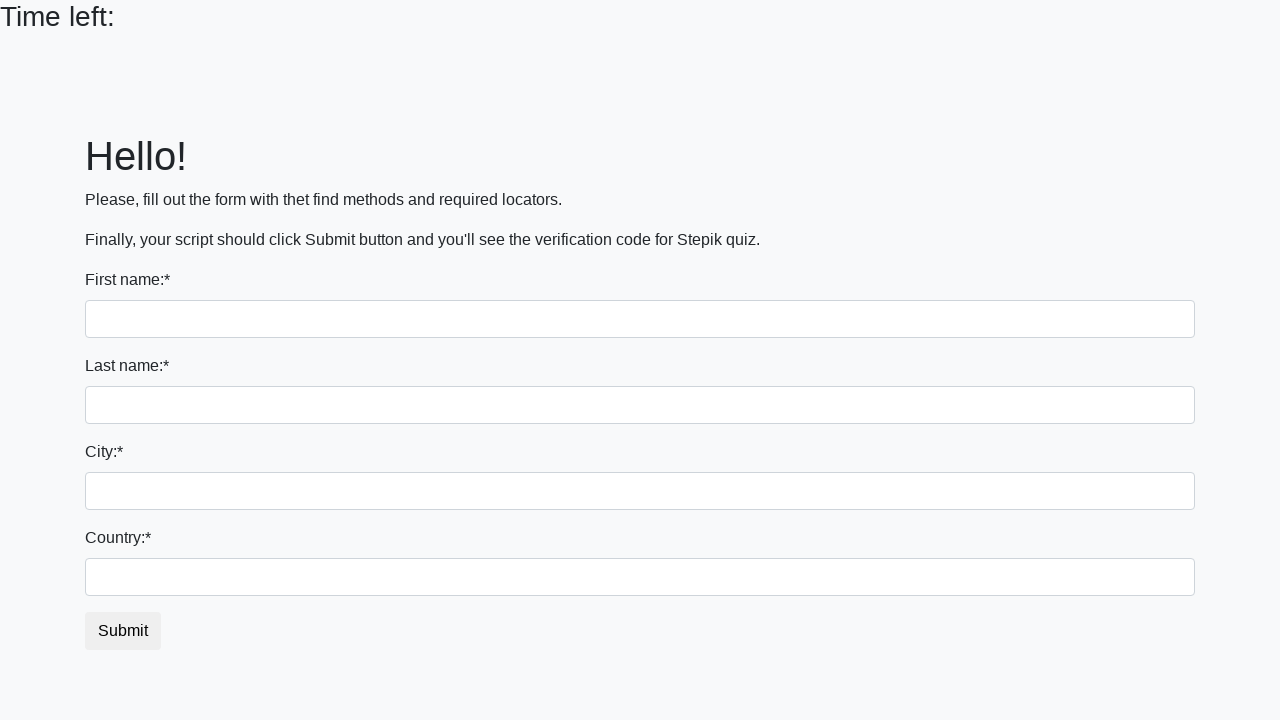

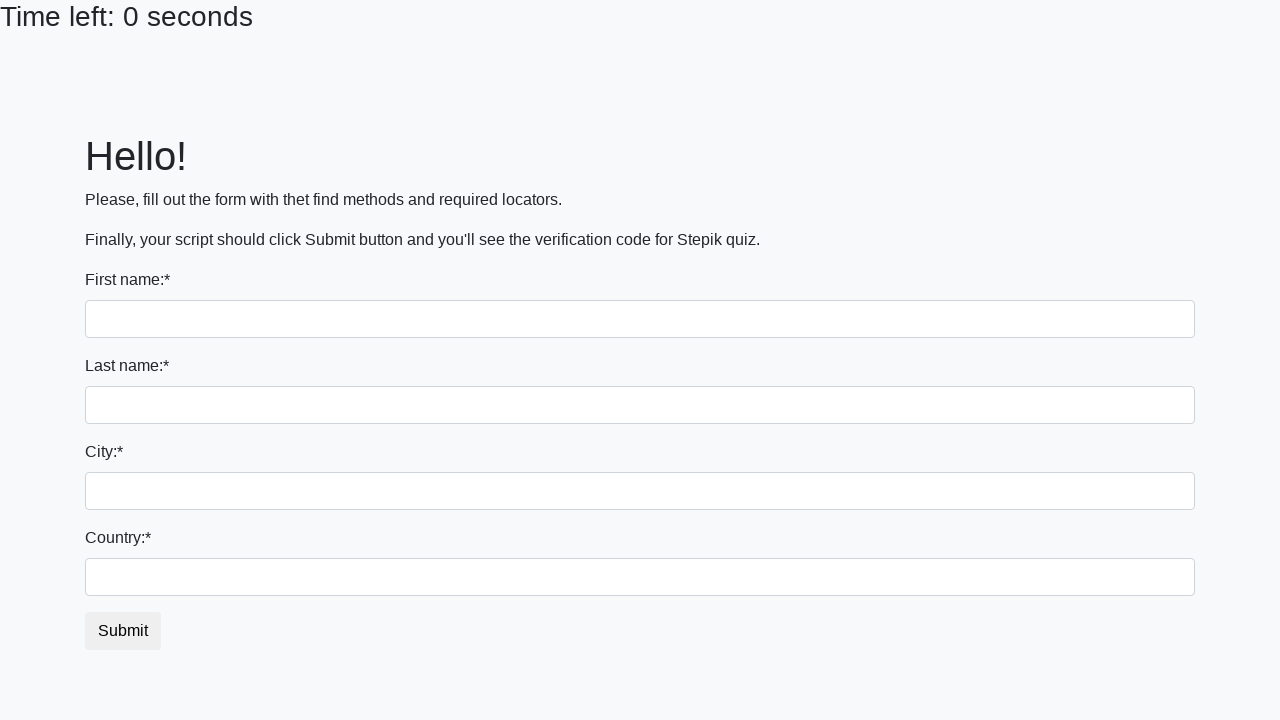